Tests a bootstrap dropdown menu by clicking the dropdown button and selecting the Gmail option from the dropdown list

Starting URL: https://omayo.blogspot.com/

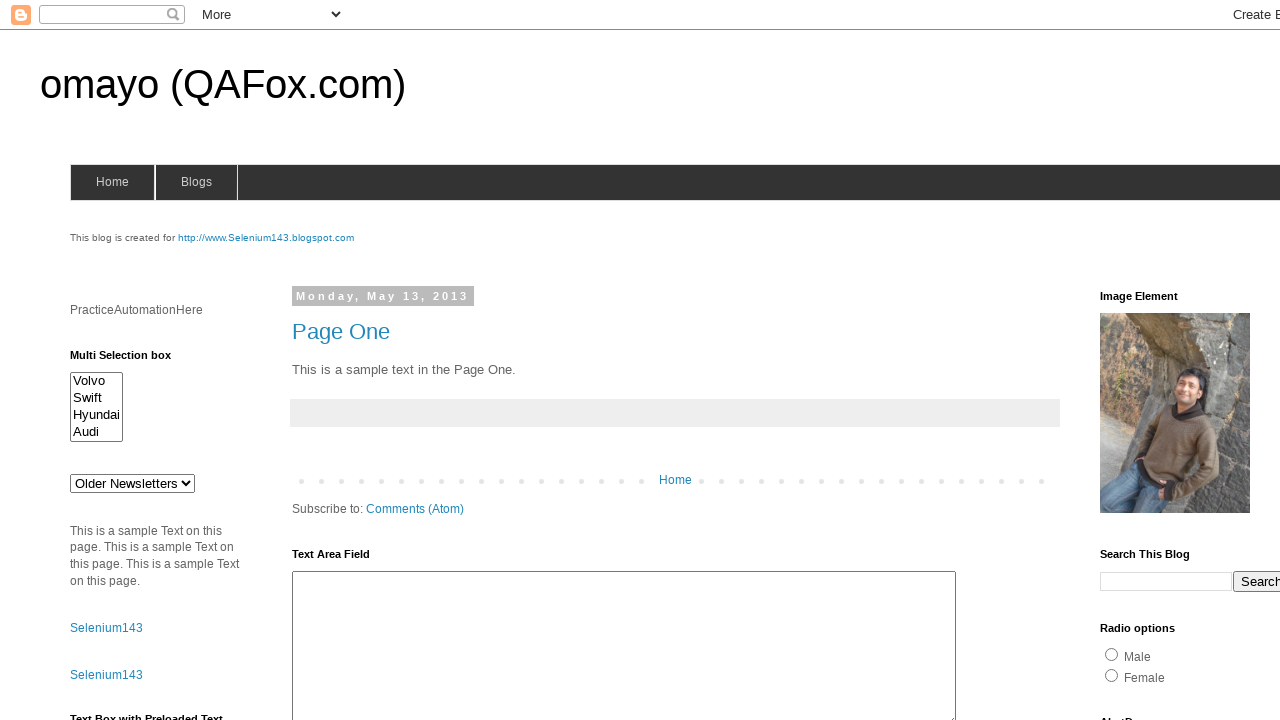

Clicked dropdown button to open menu at (1227, 360) on button.dropbtn
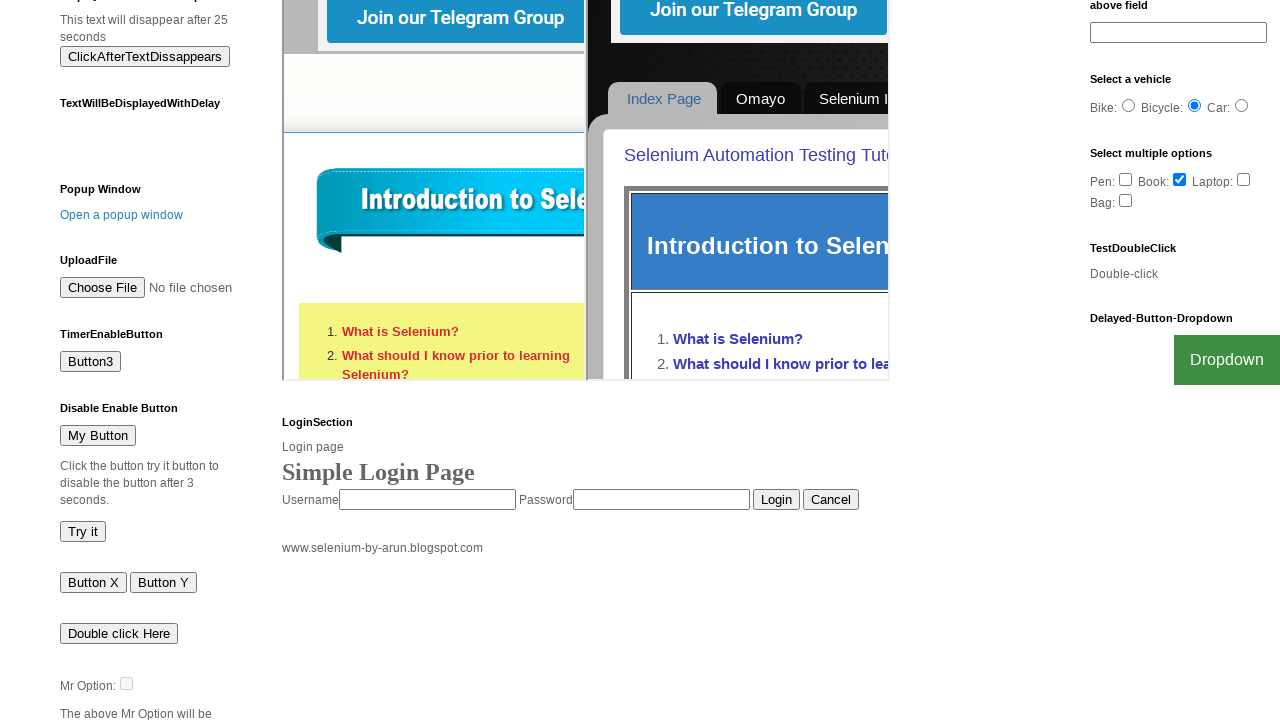

Dropdown menu became visible
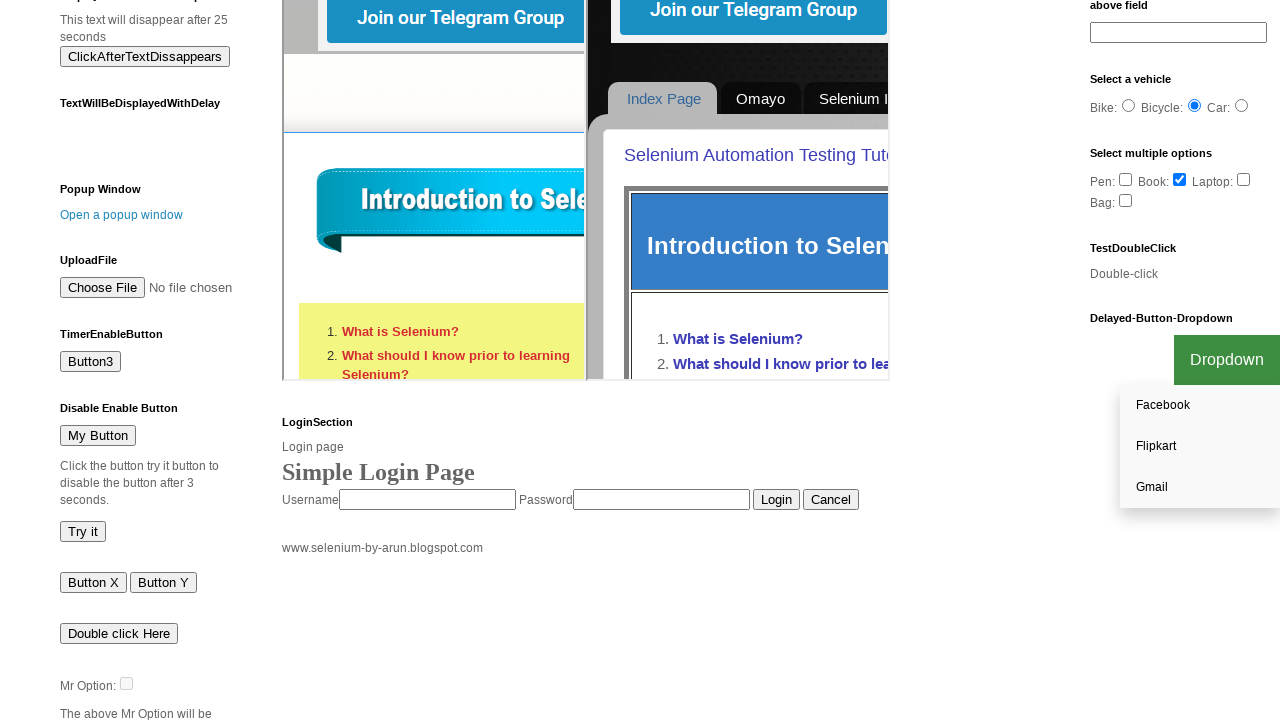

Retrieved all dropdown link elements
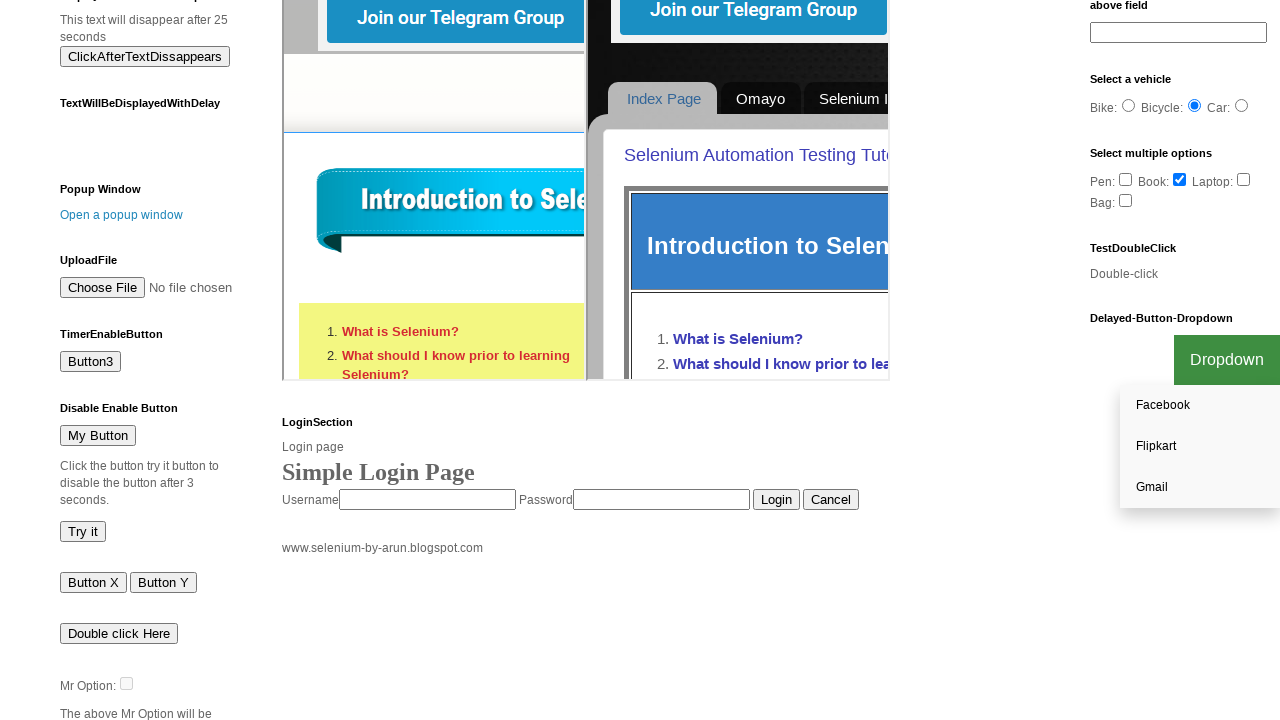

Clicked Gmail option from dropdown menu at (1200, 487) on #myDropdown a >> nth=2
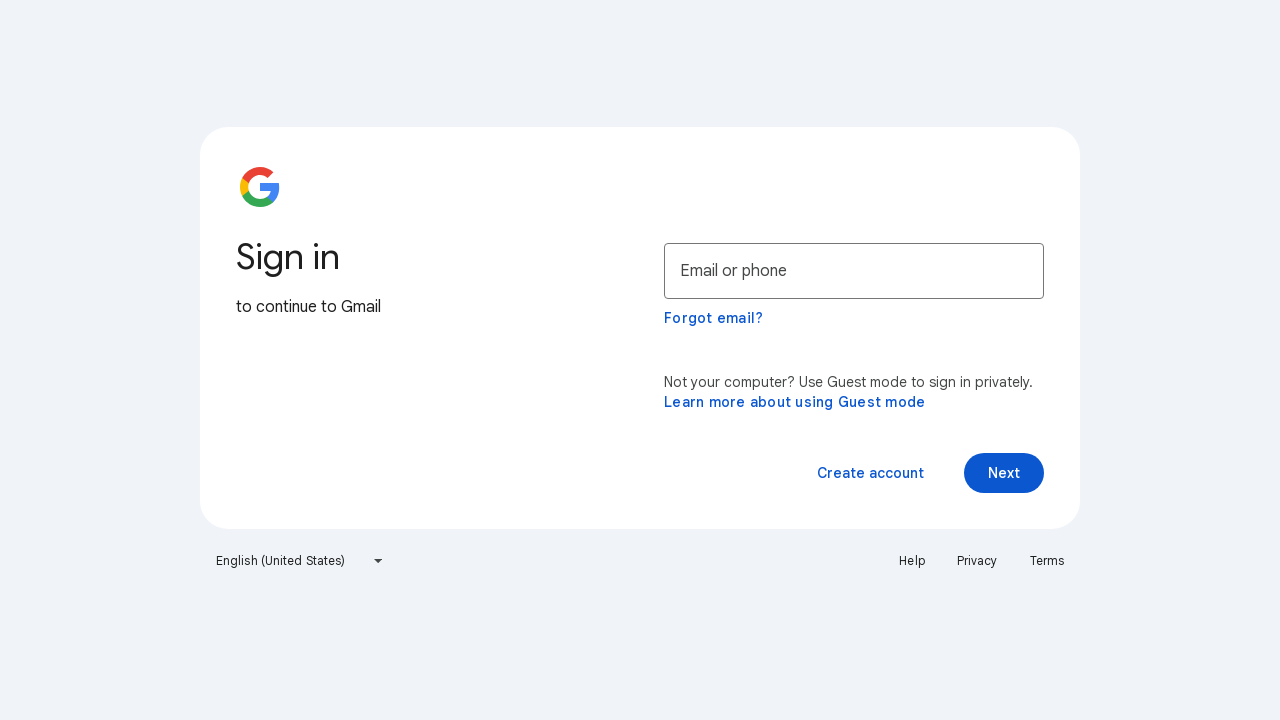

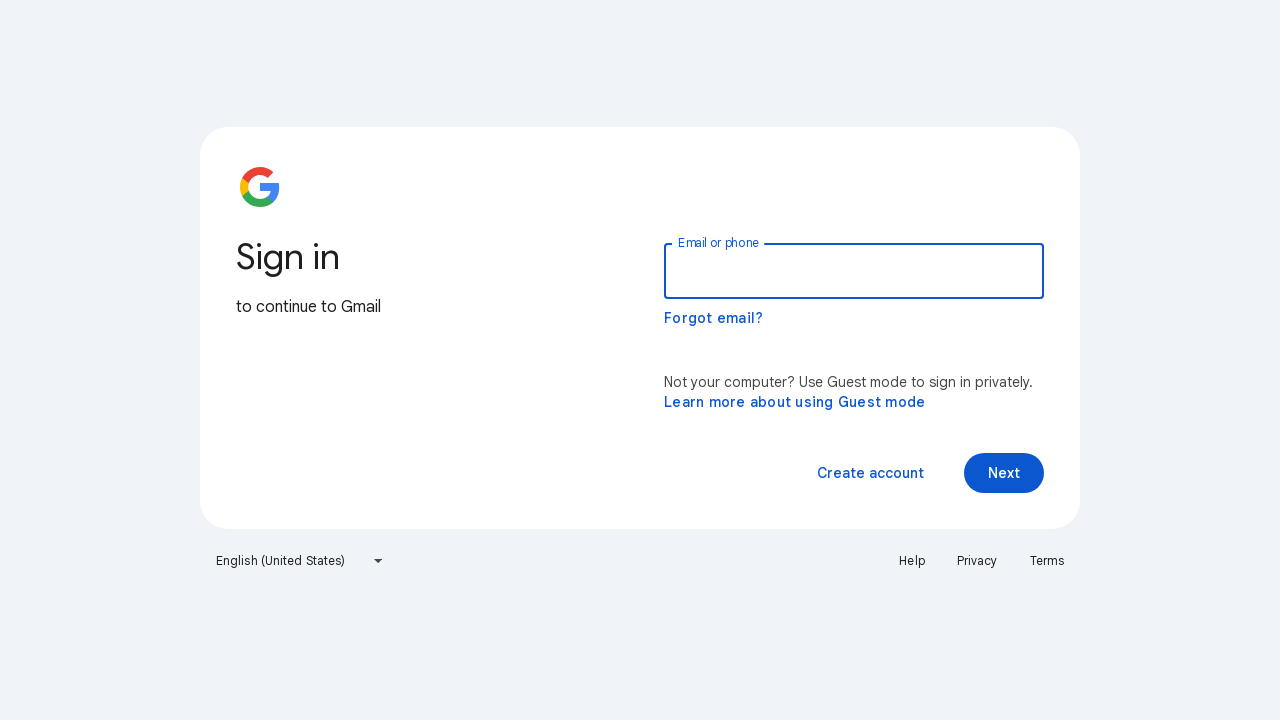